Searches for "India" on YouTube and scrolls down to the search results

Starting URL: https://www.youtube.com/

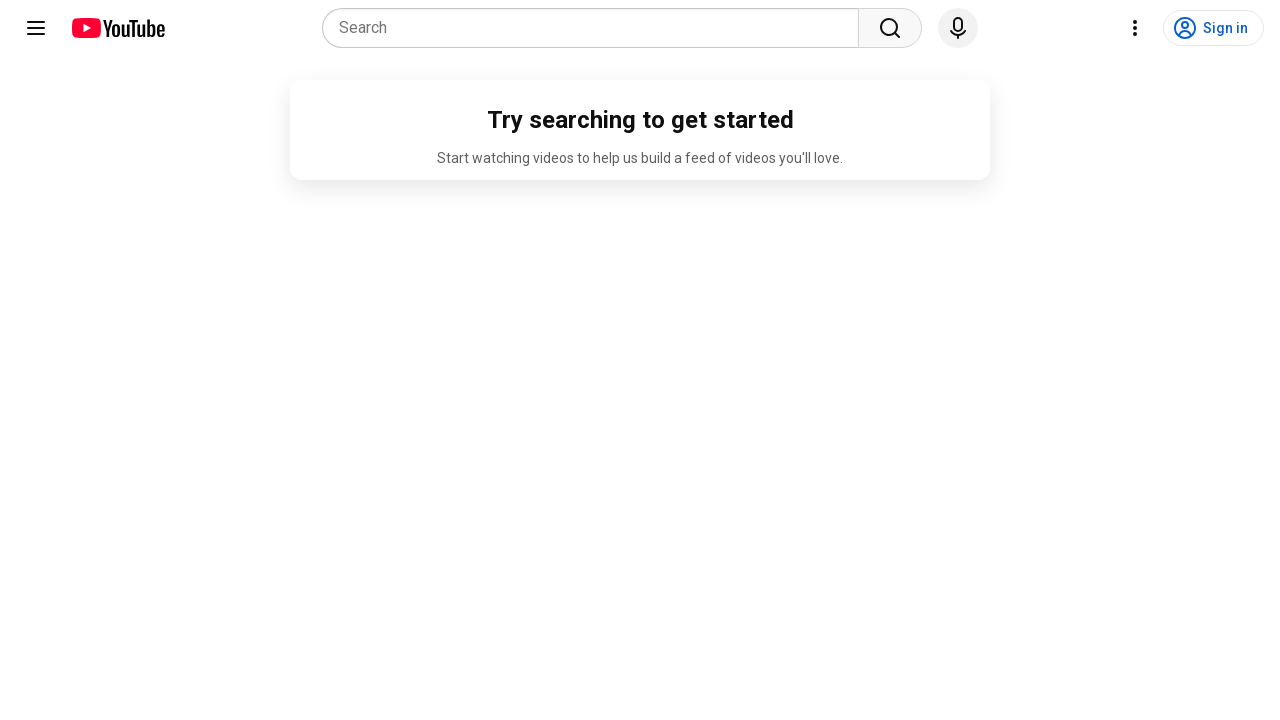

Filled search box with 'India' on input[name='search_query']
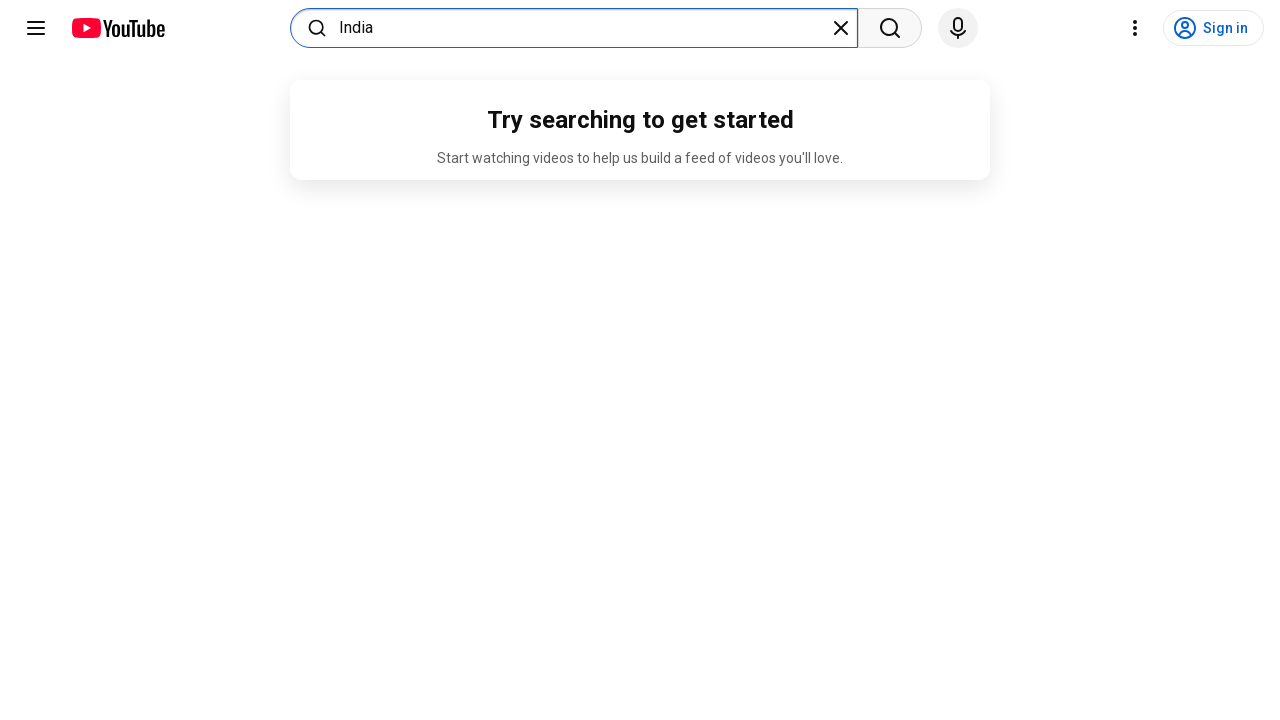

Pressed Enter to submit search for 'India' on input[name='search_query']
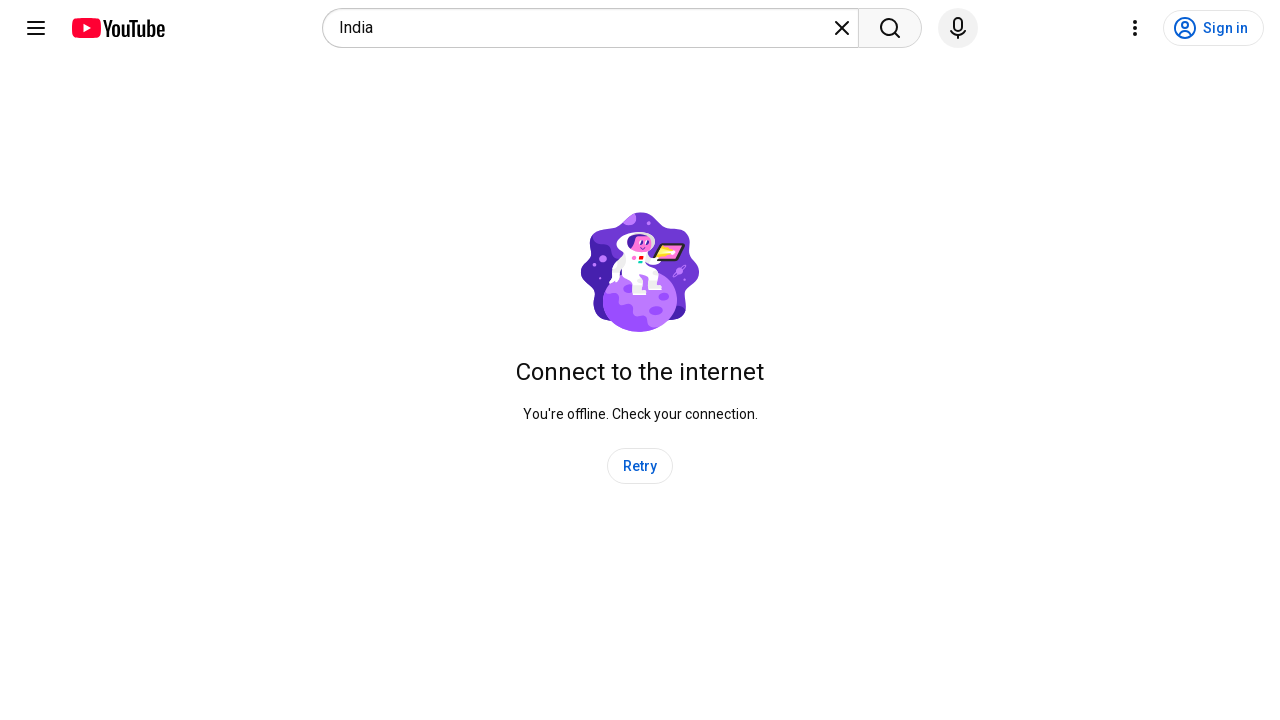

Waited 3 seconds for search results to load
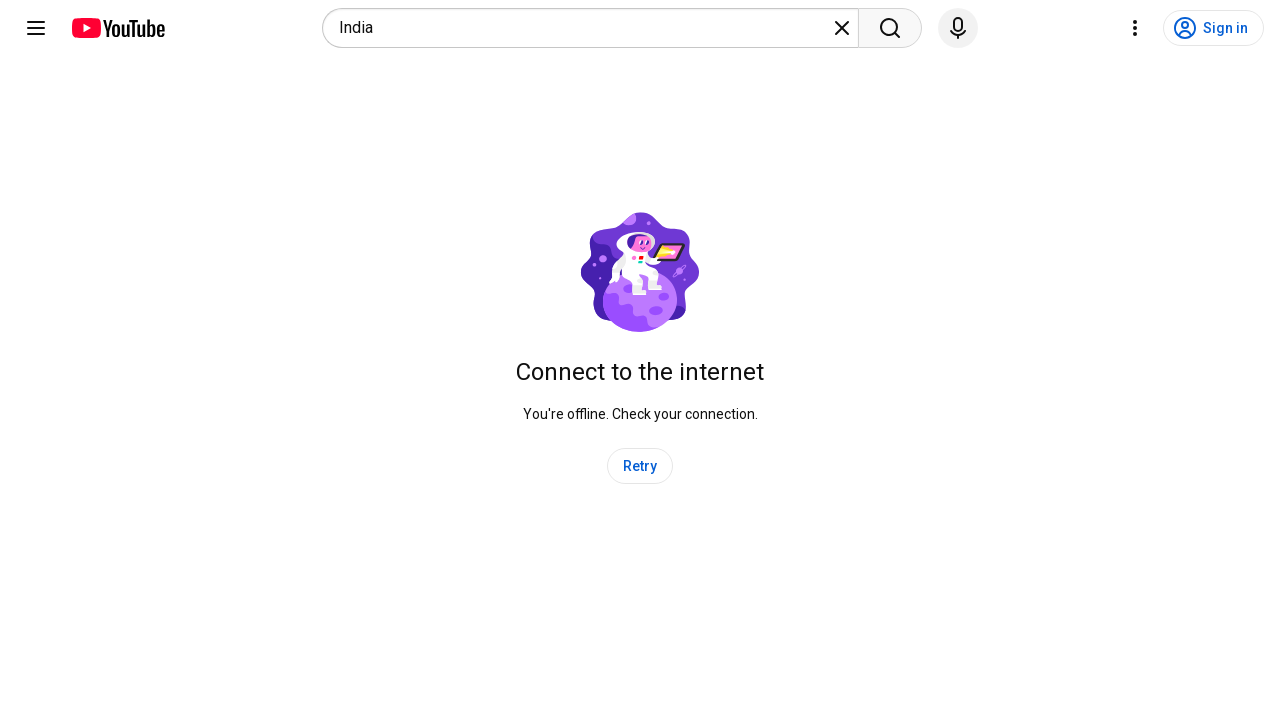

Retrieved search box bounding box position
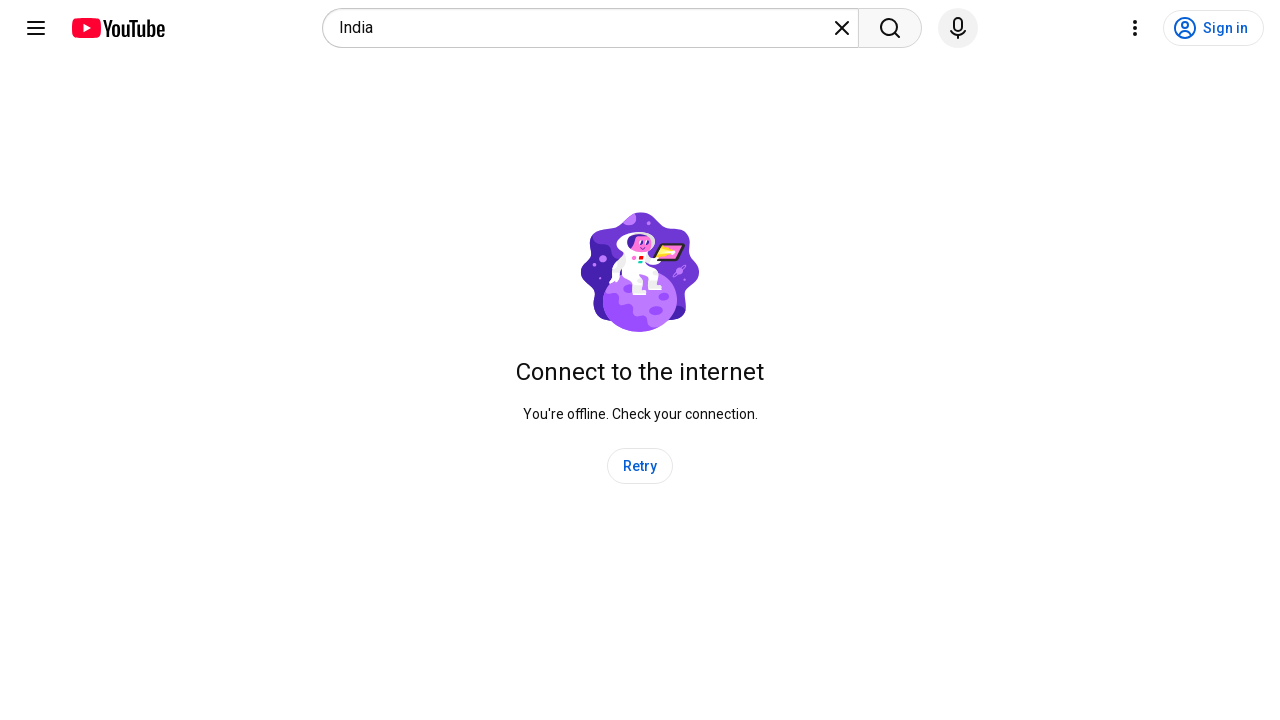

Scrolled down by 16 pixels to view search results
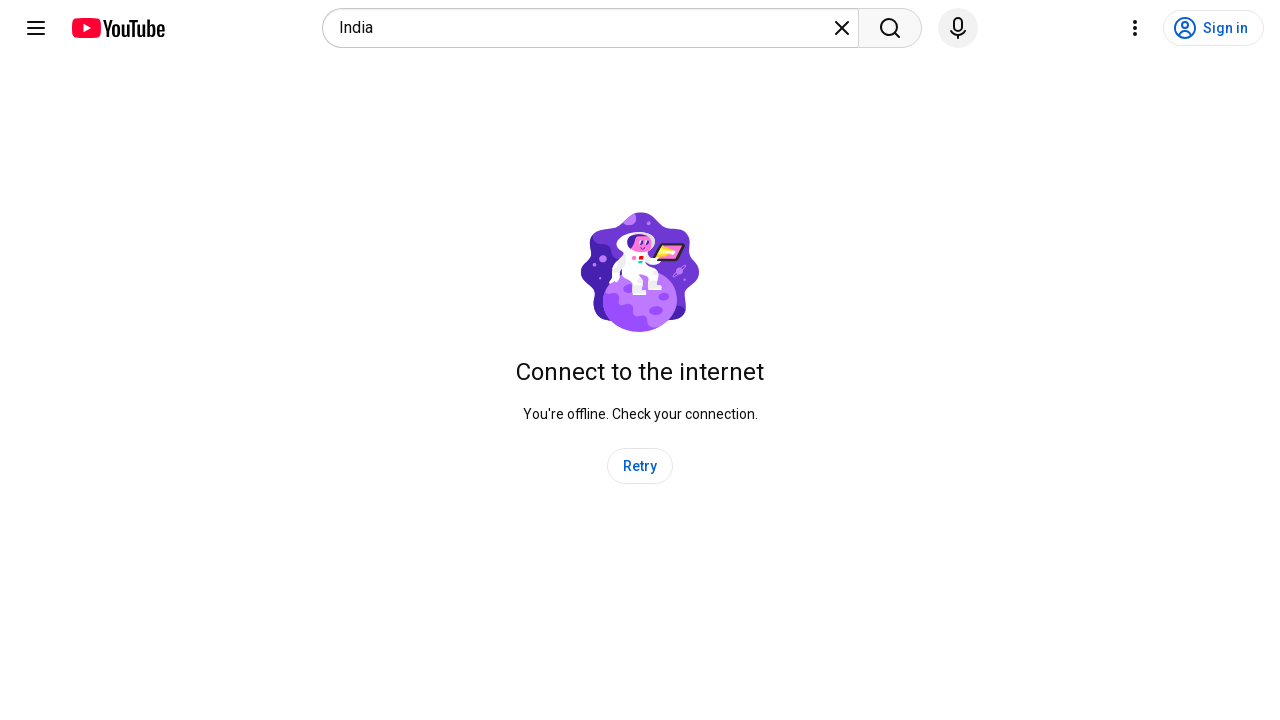

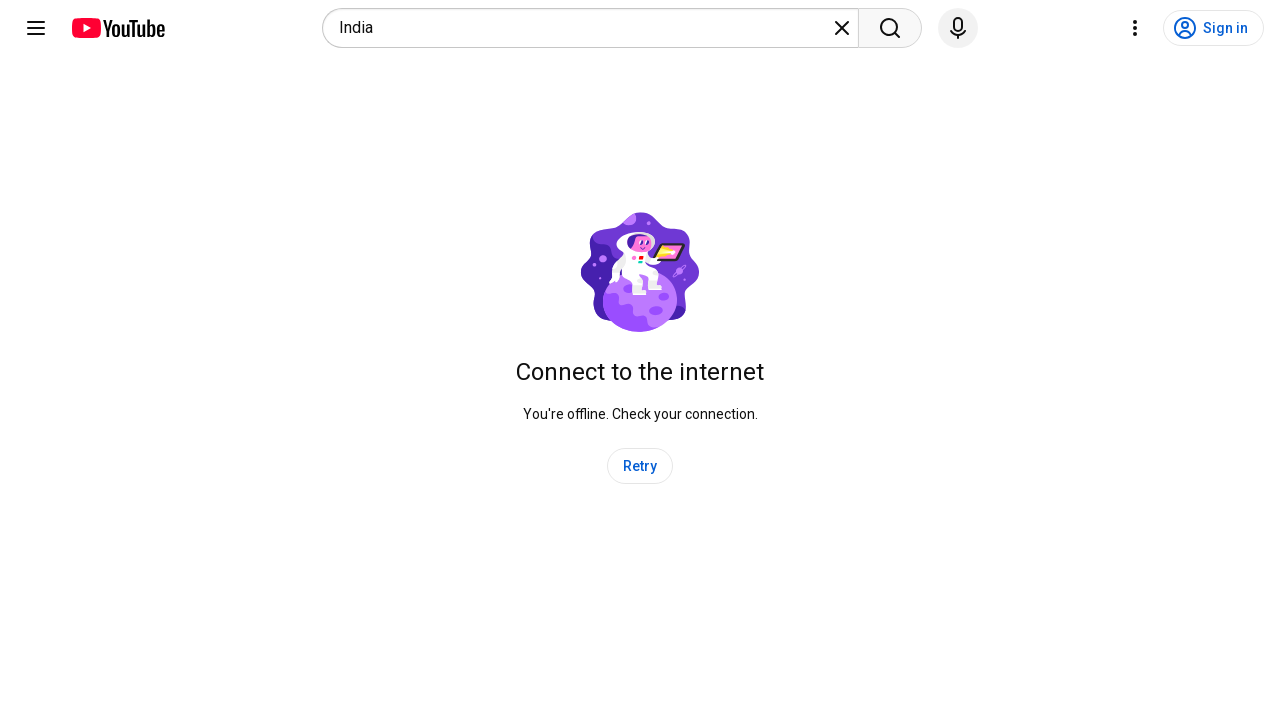